Tests drag and drop functionality by dragging an element to a drop target within an iframe

Starting URL: https://jqueryui.com/droppable/

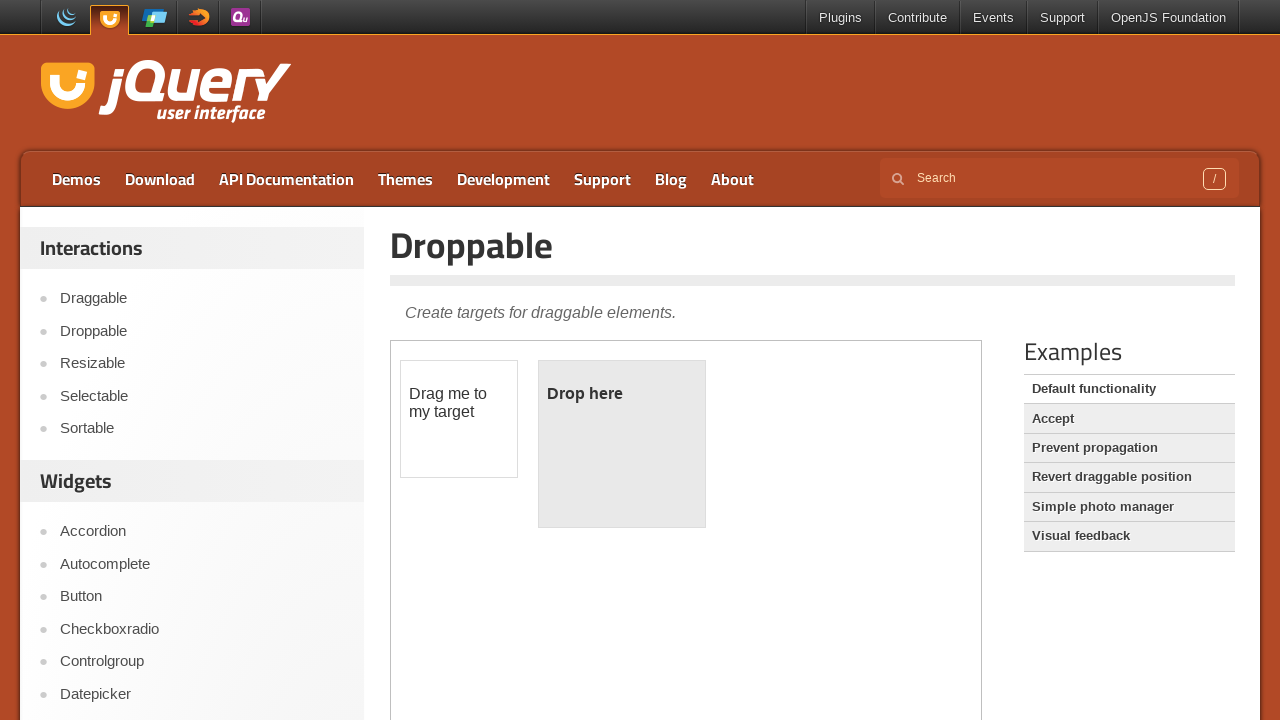

Located the first iframe containing the drag and drop demo
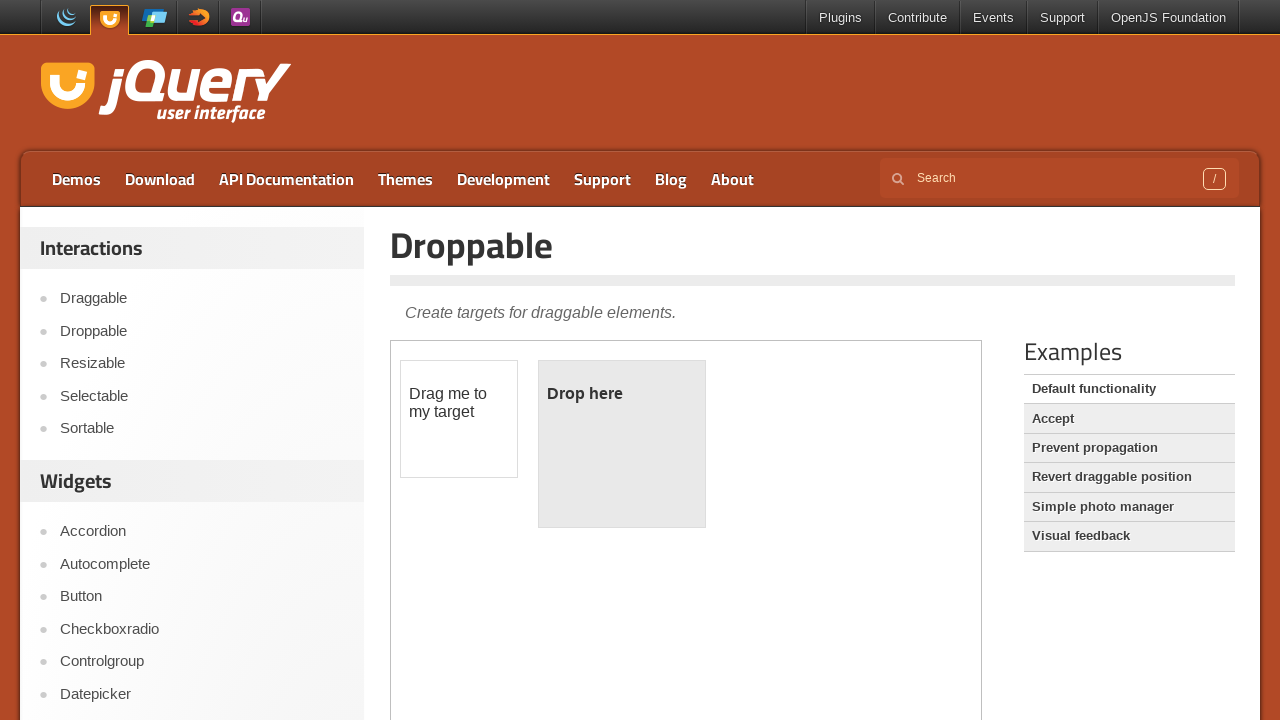

Located the draggable element with id 'draggable'
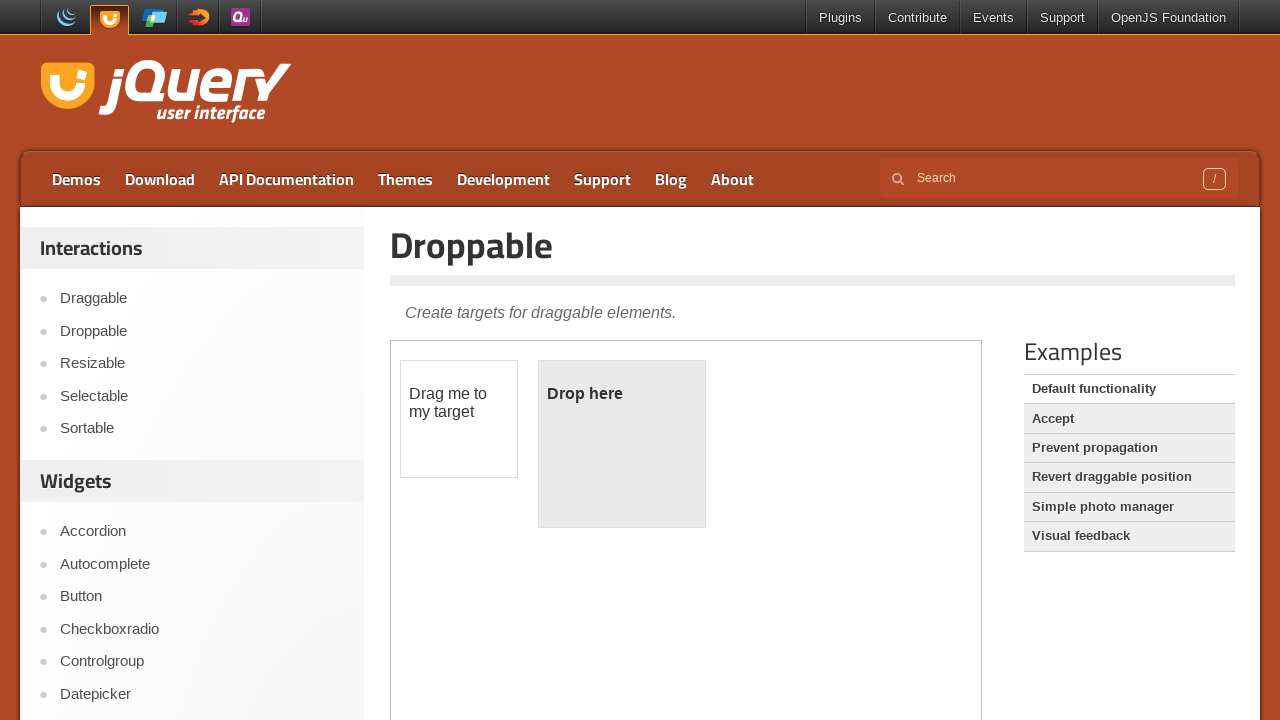

Located the droppable element with id 'droppable'
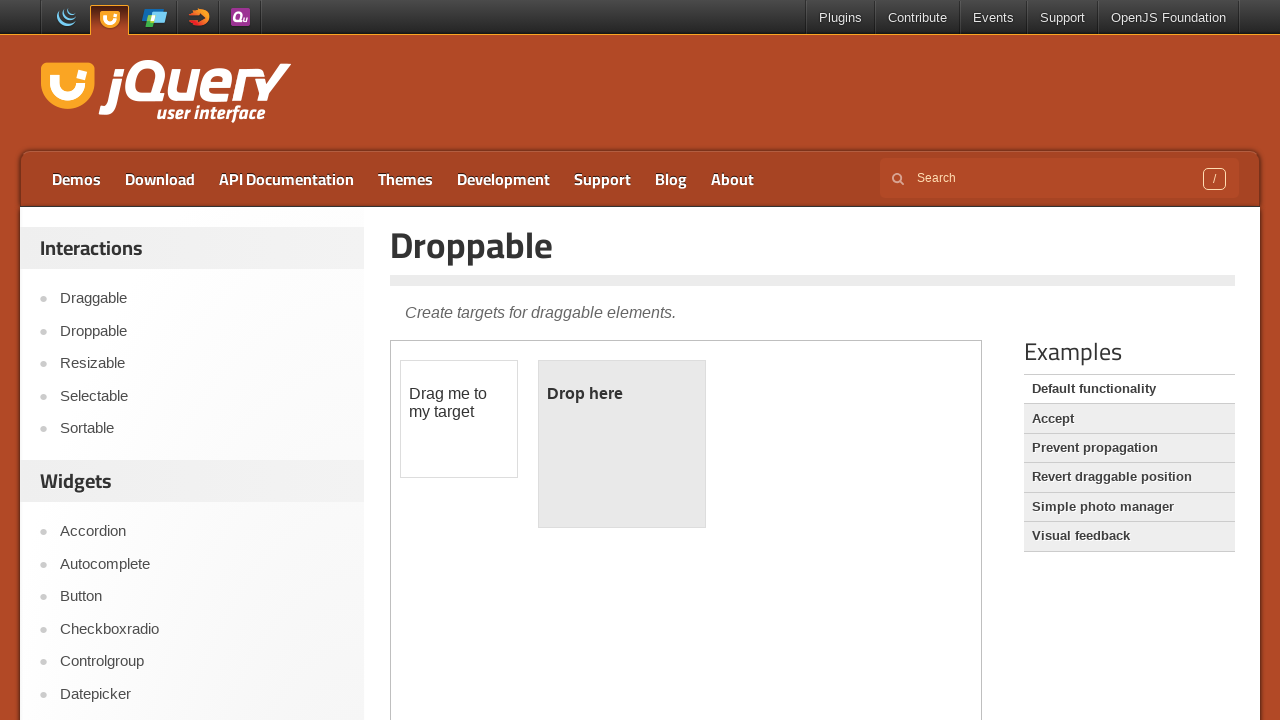

Dragged the draggable element onto the droppable target at (622, 444)
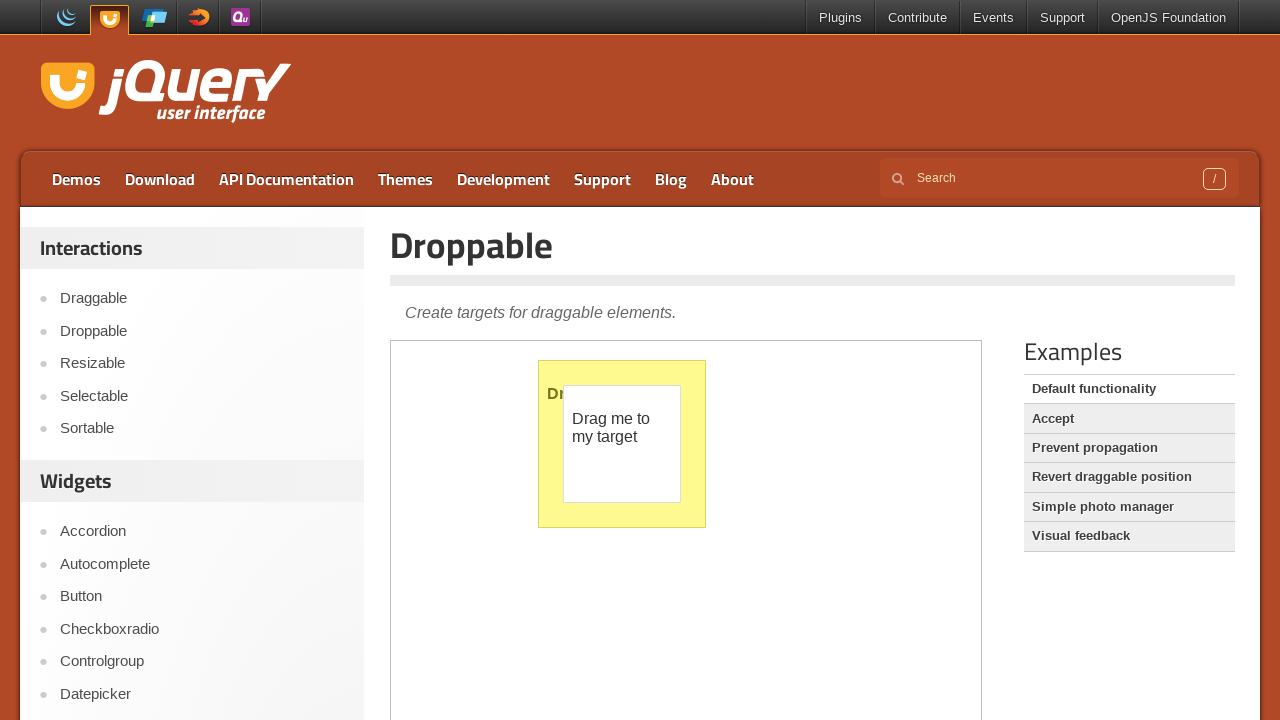

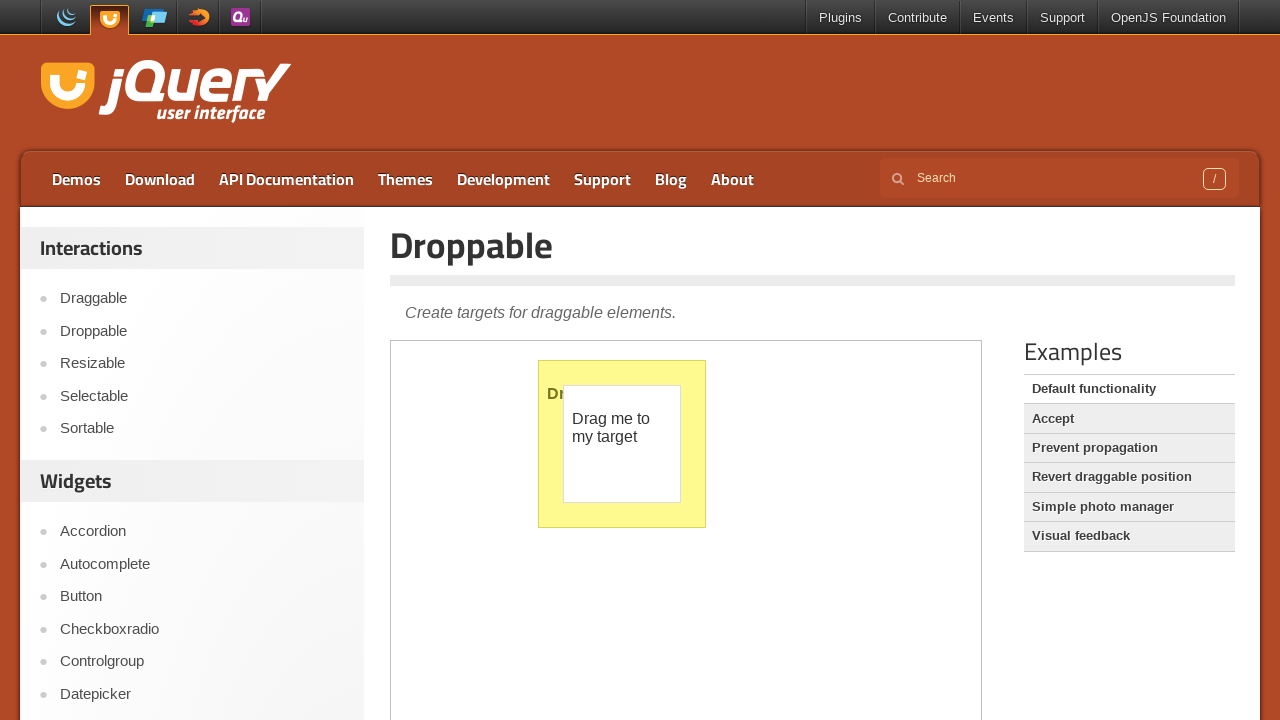